Hovers over the third figure, clicks the revealed link, and verifies navigation to the third user profile

Starting URL: https://the-internet.herokuapp.com/hovers

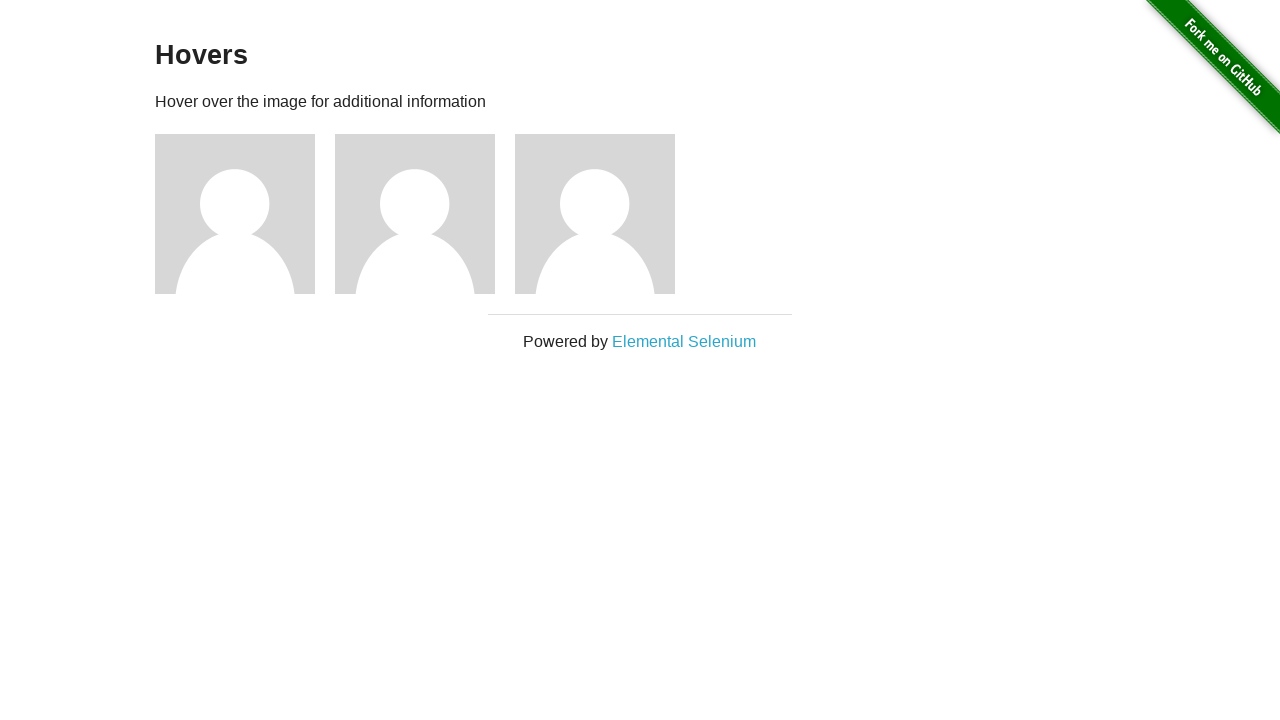

Hovered over the third figure element at (605, 214) on .figure >> nth=2
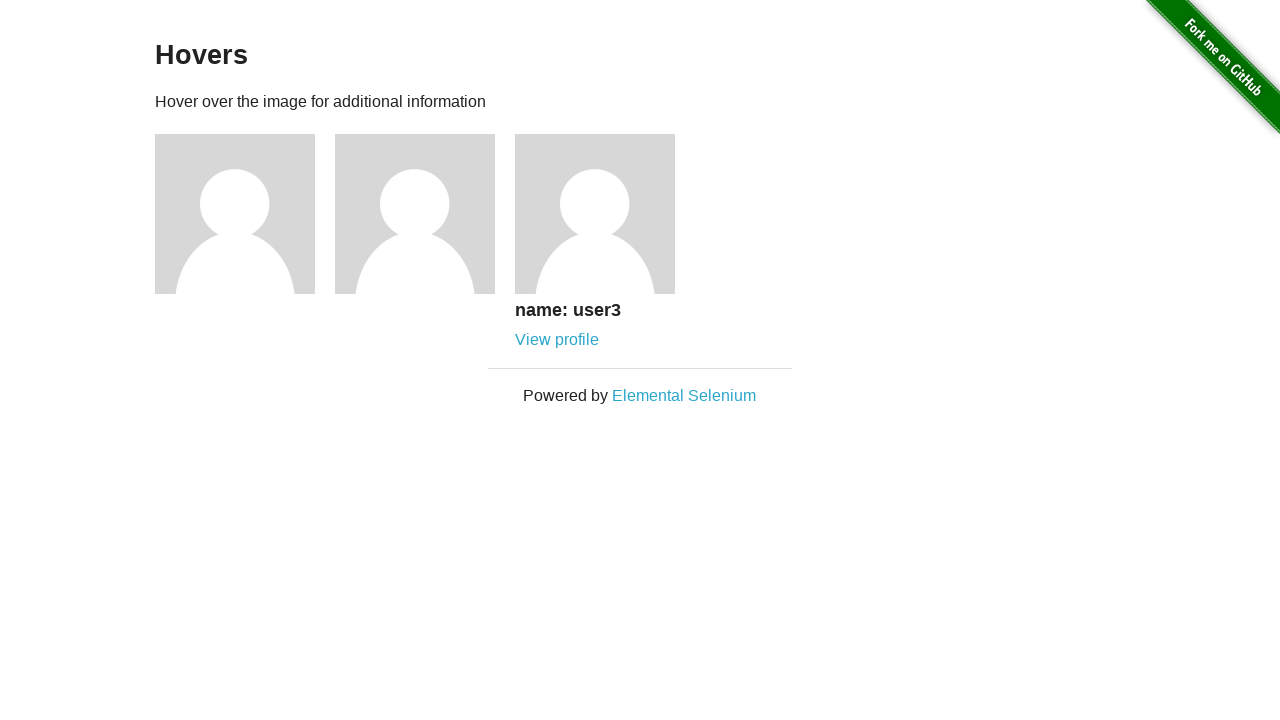

Clicked the revealed link in the third figure's figcaption at (557, 340) on .figure >> nth=2 >> .figcaption a
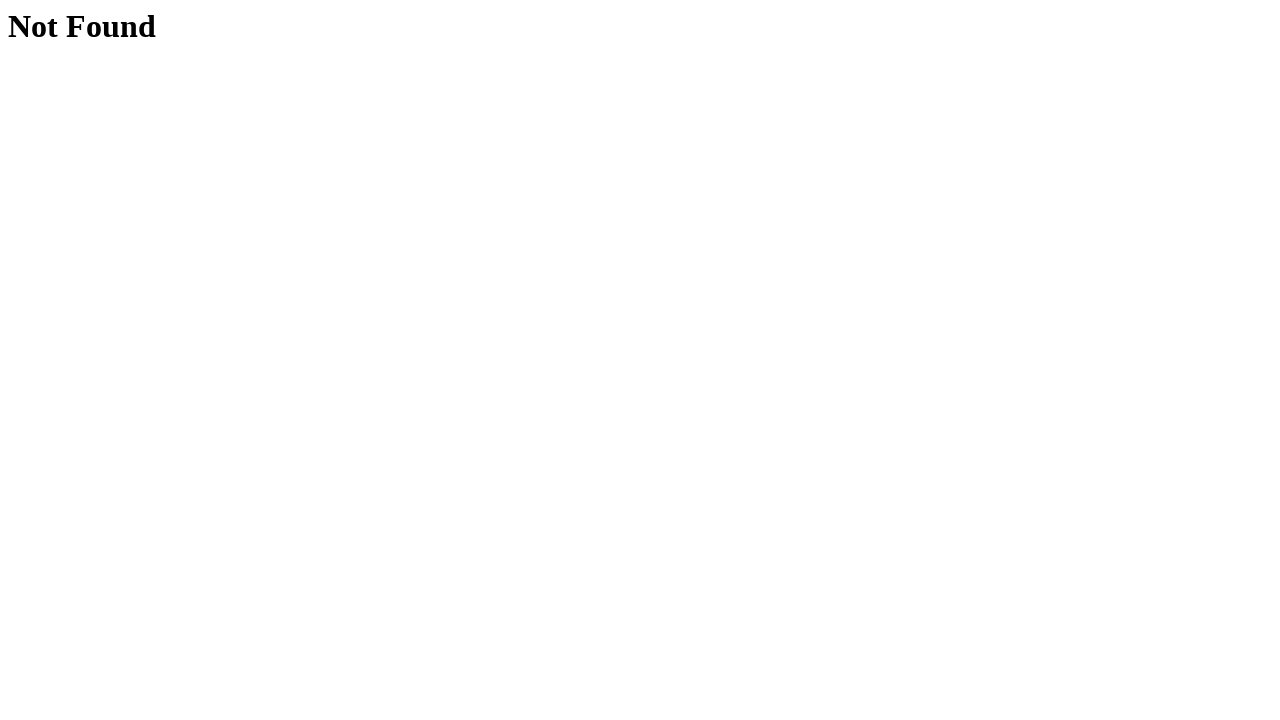

Verified navigation to the third user profile (users/3 in URL)
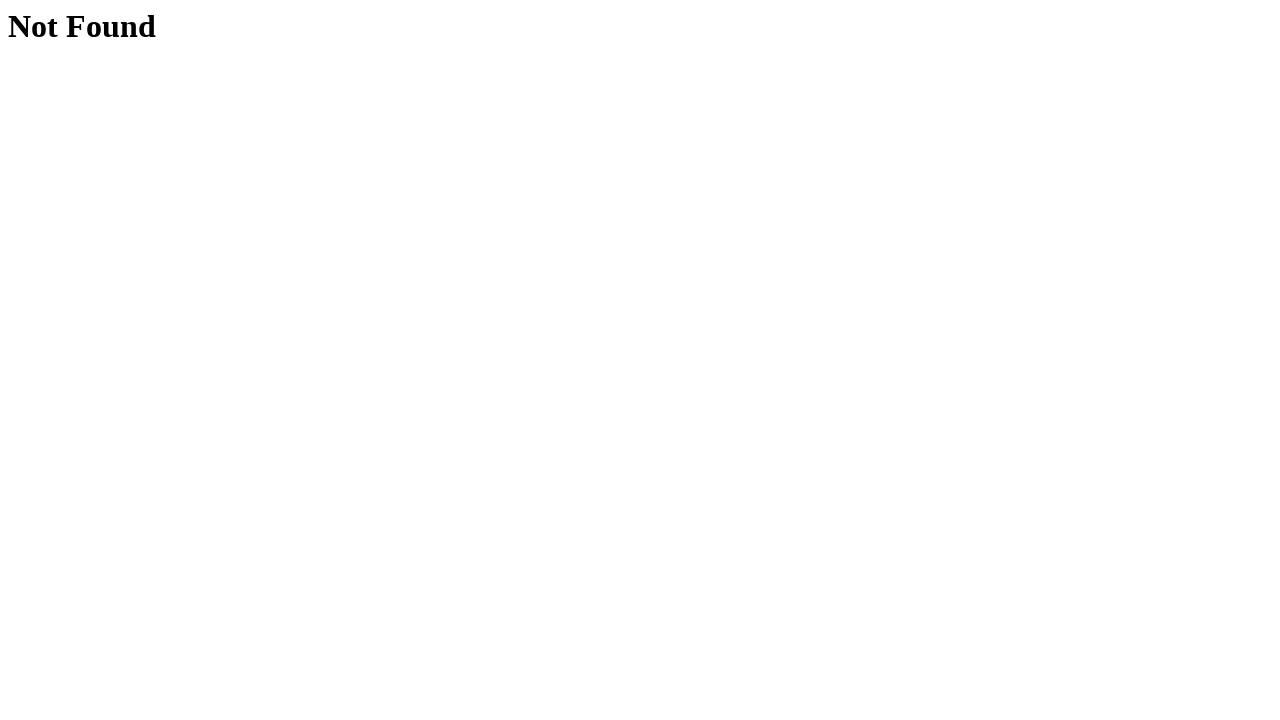

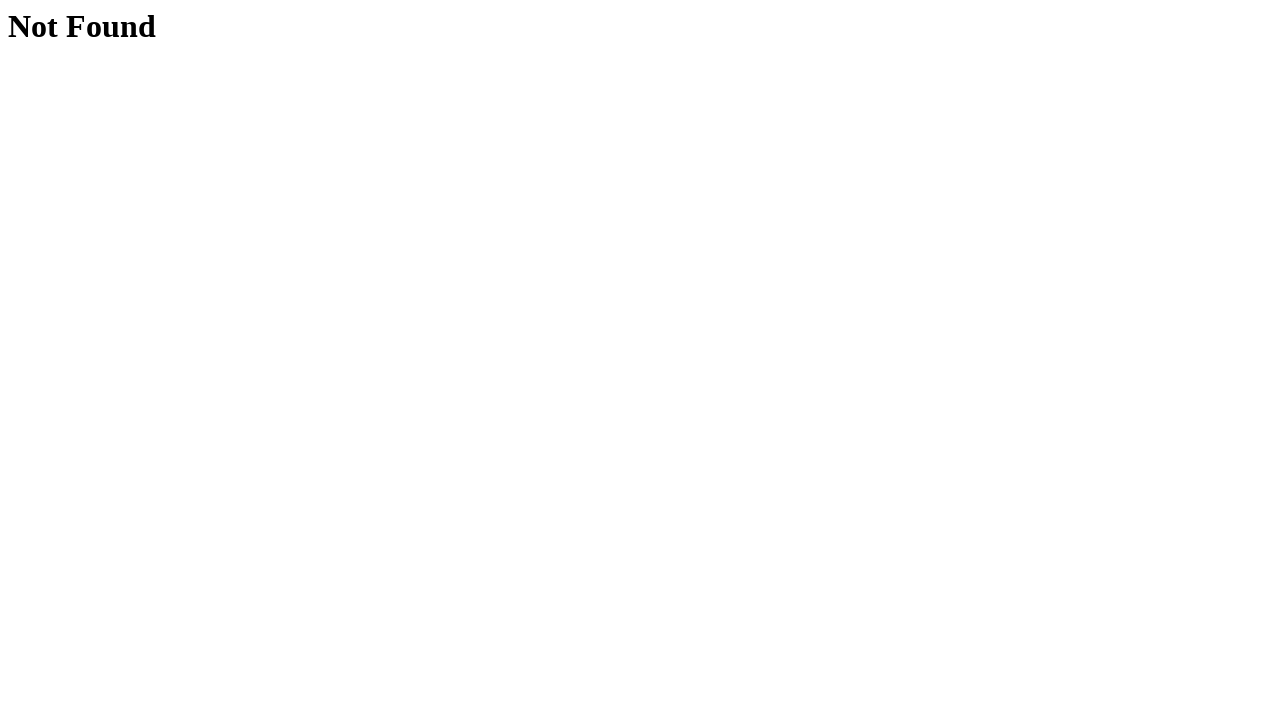